Tests drag and drop functionality by dragging an element and dropping it onto a target element within an iframe

Starting URL: https://jqueryui.com/droppable/

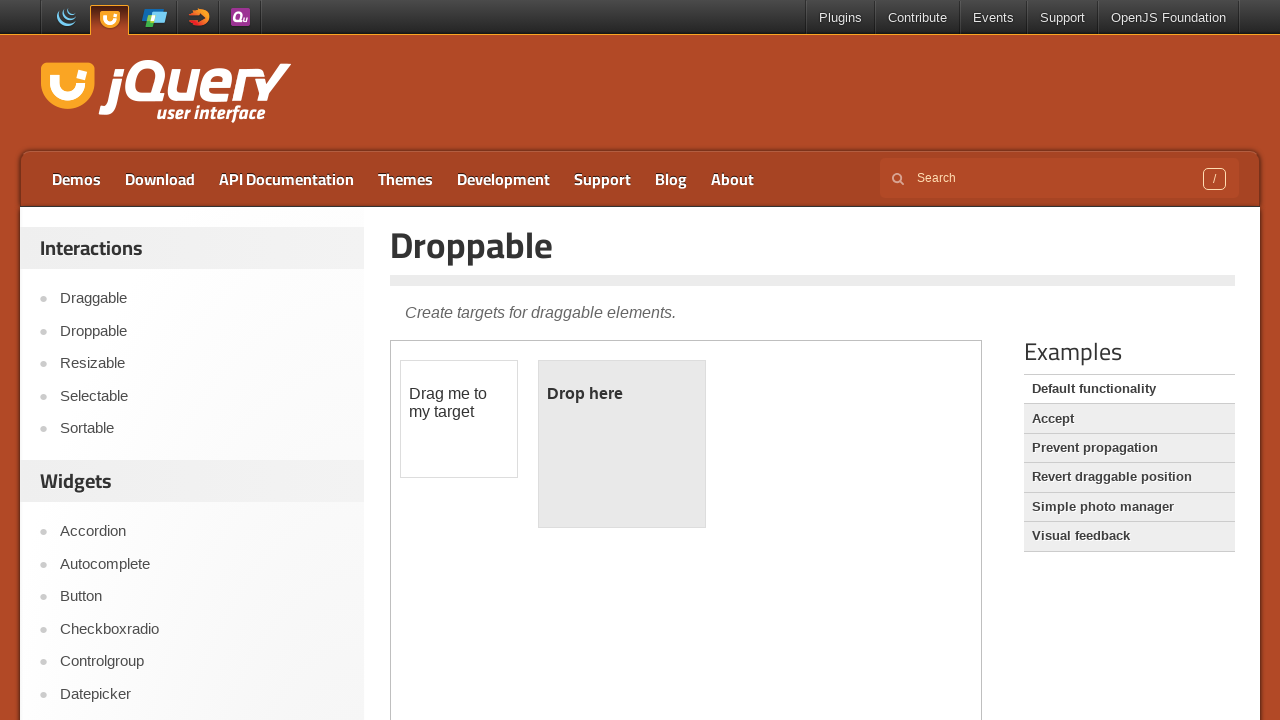

Waited for draggable element to load in iframe
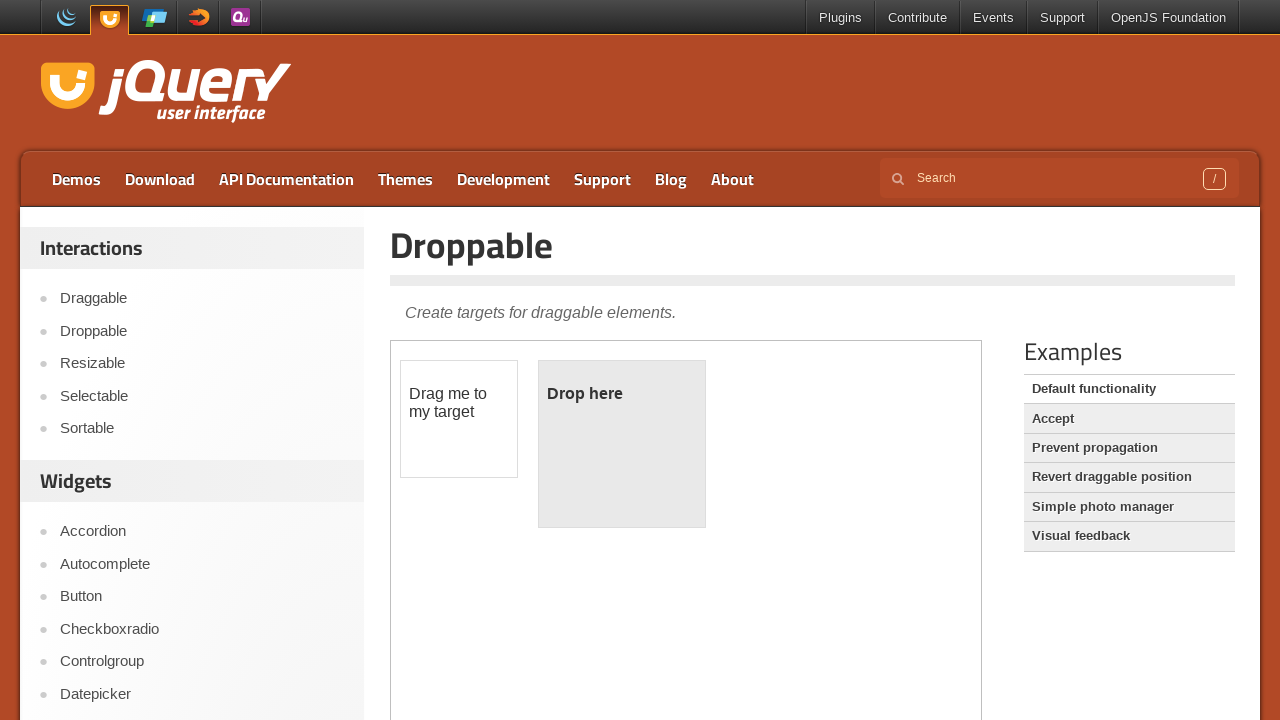

Retrieved iframe frame object for drag and drop demo
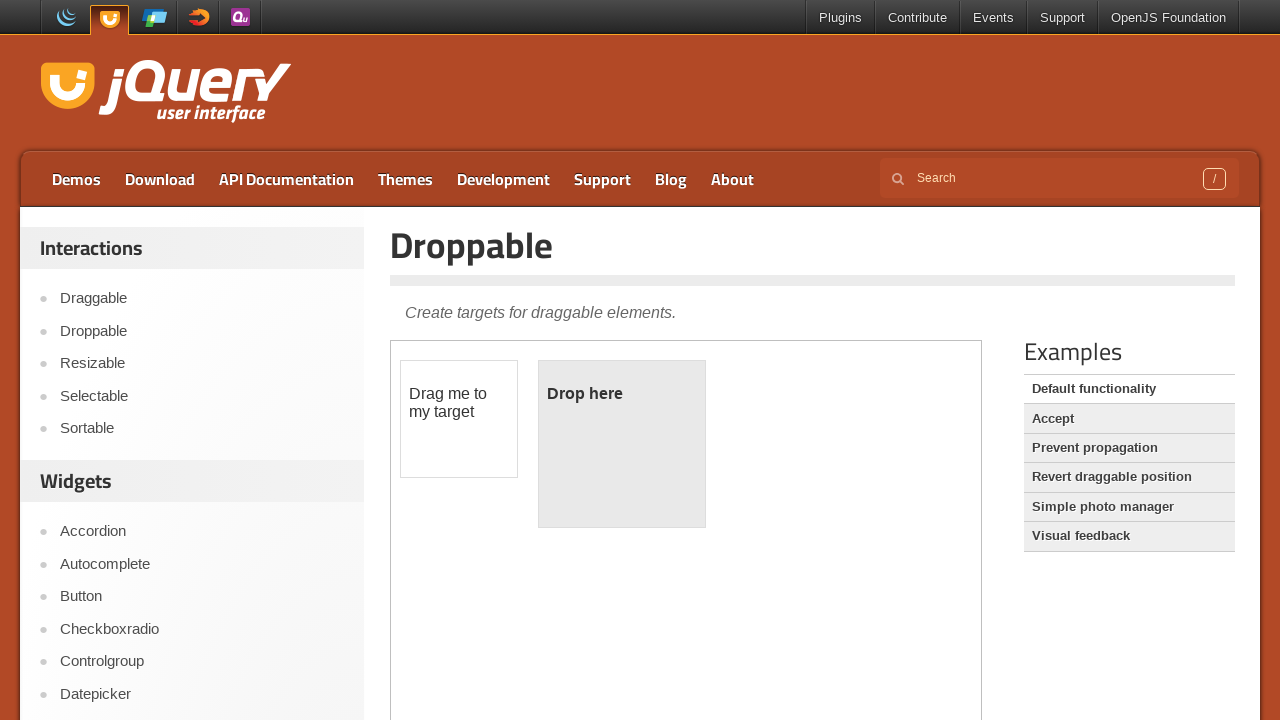

Located draggable element in iframe
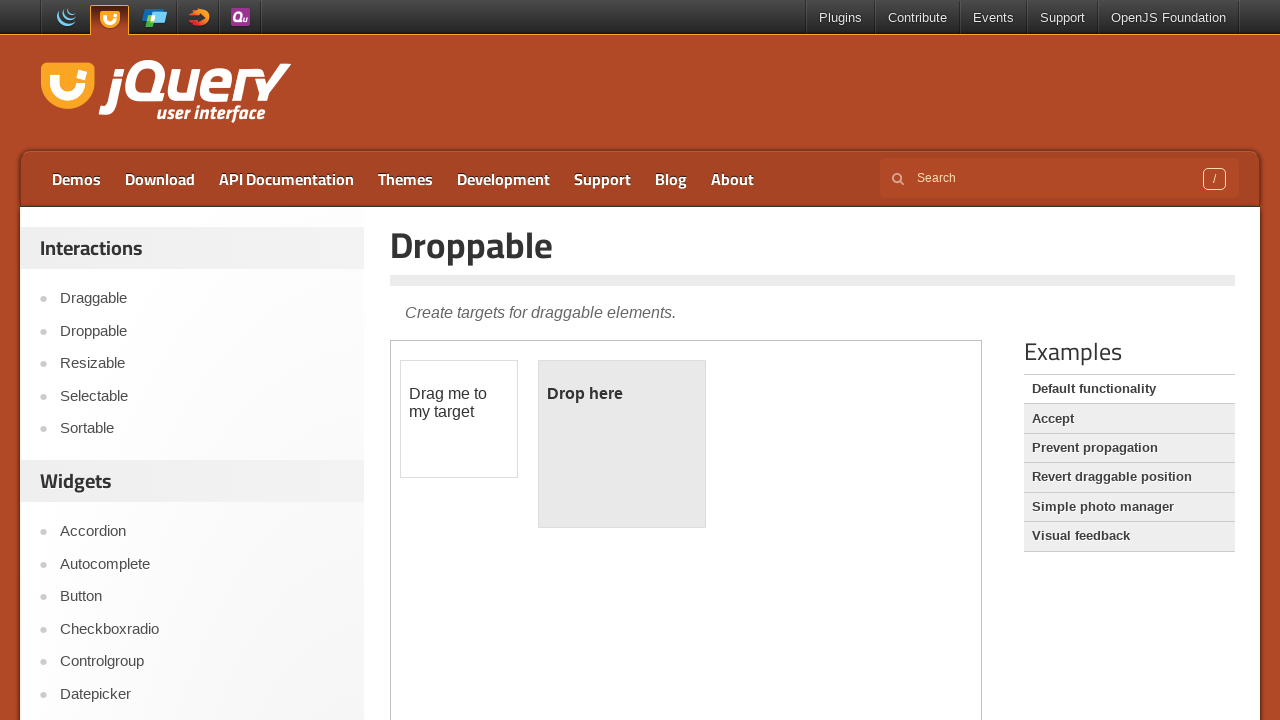

Located droppable target element in iframe
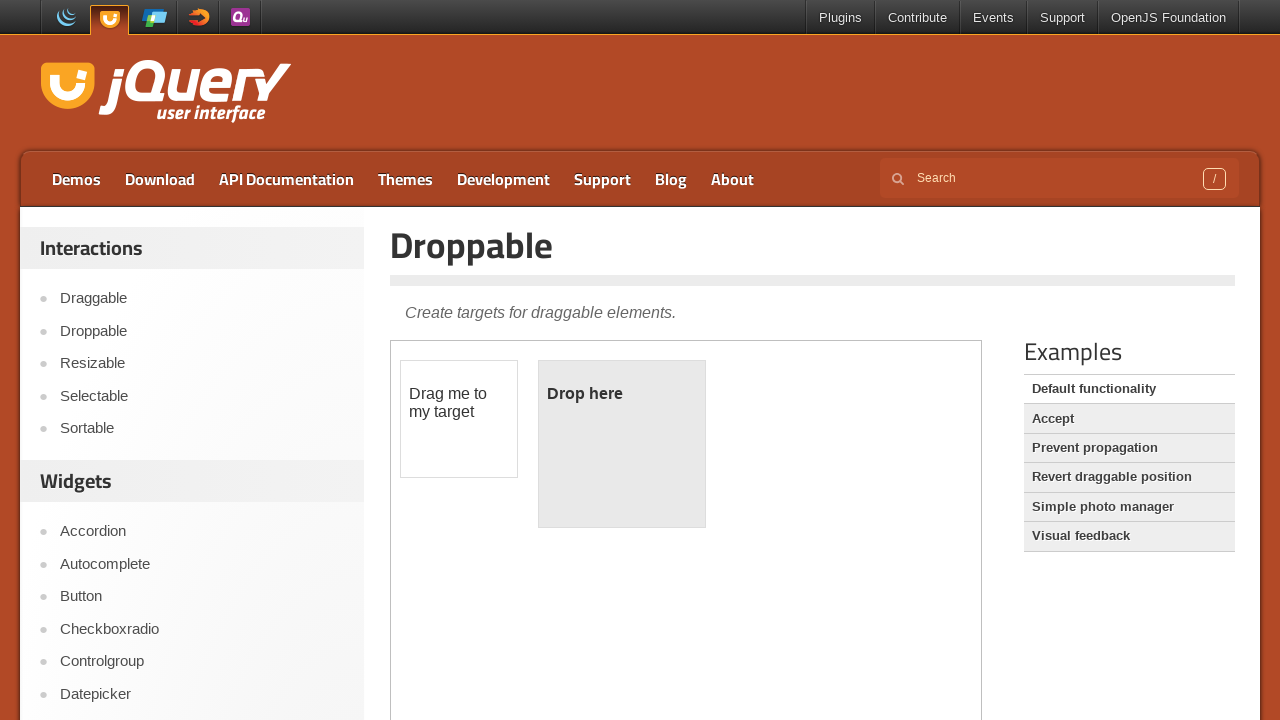

Dragged element onto target and dropped it at (622, 444)
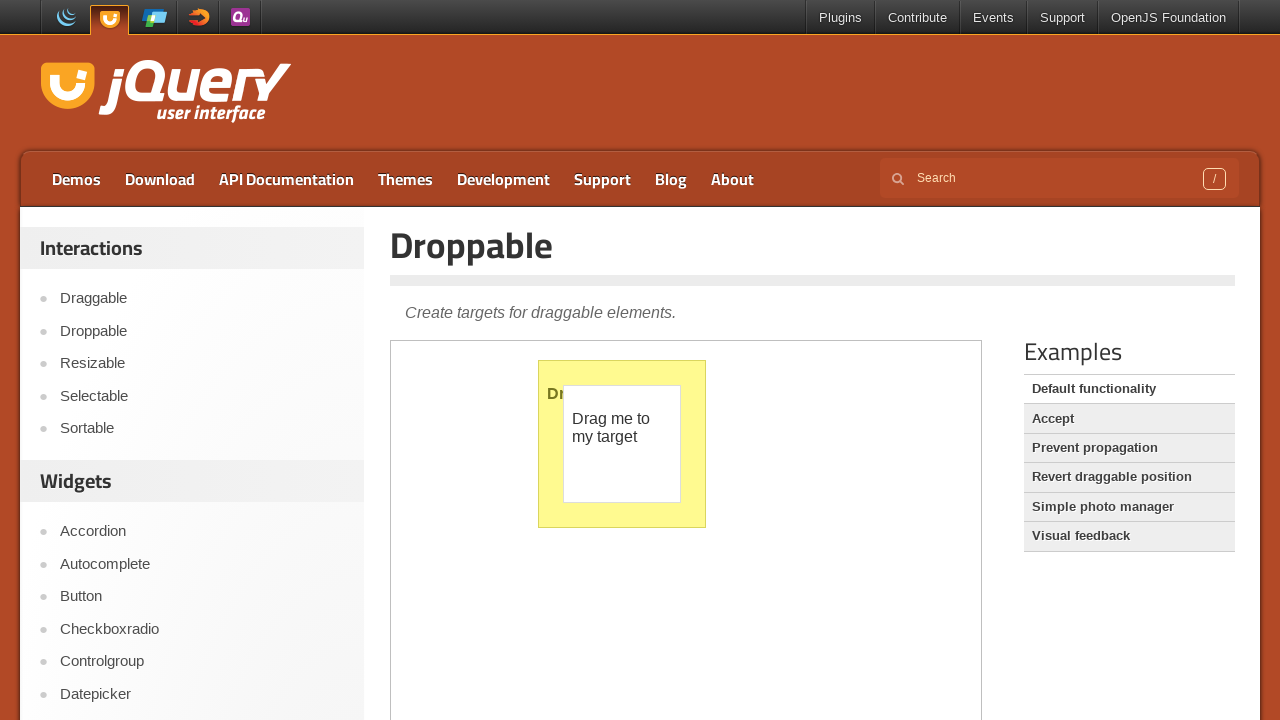

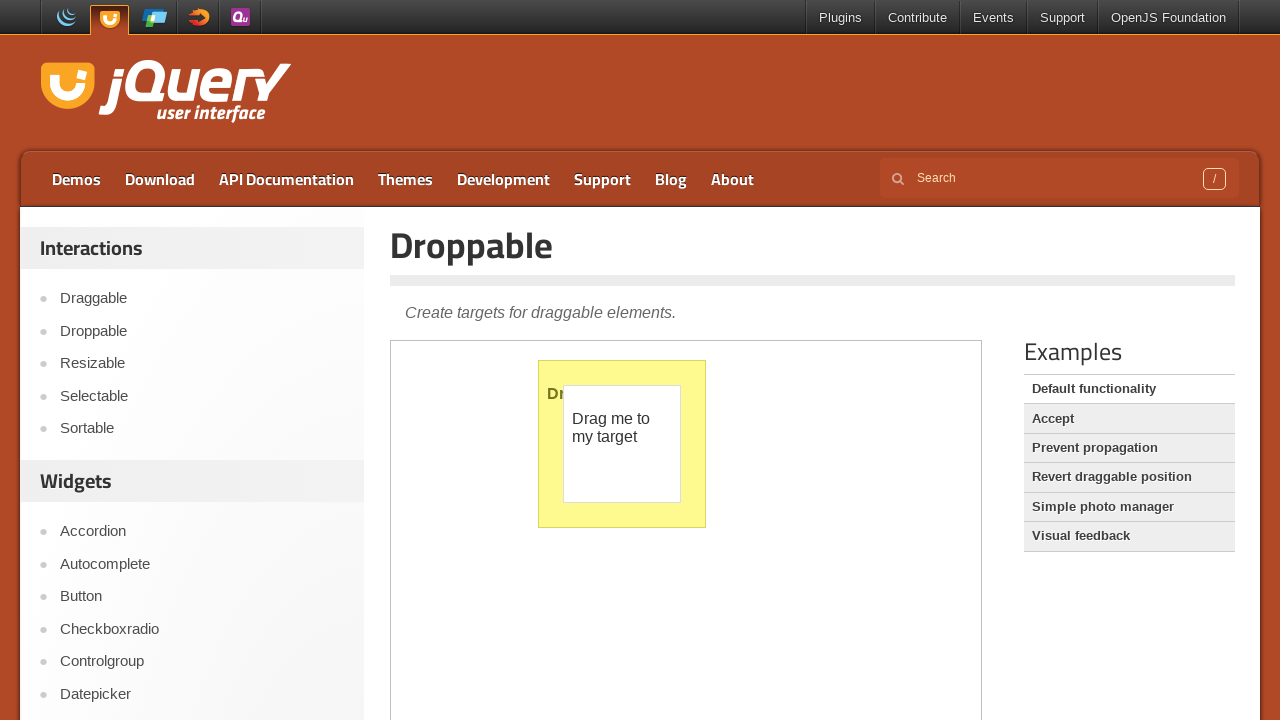